Tests radio button selection functionality by clicking different radio buttons for sports and colors and verifying they are selected

Starting URL: https://practice.cydeo.com/radio_buttons

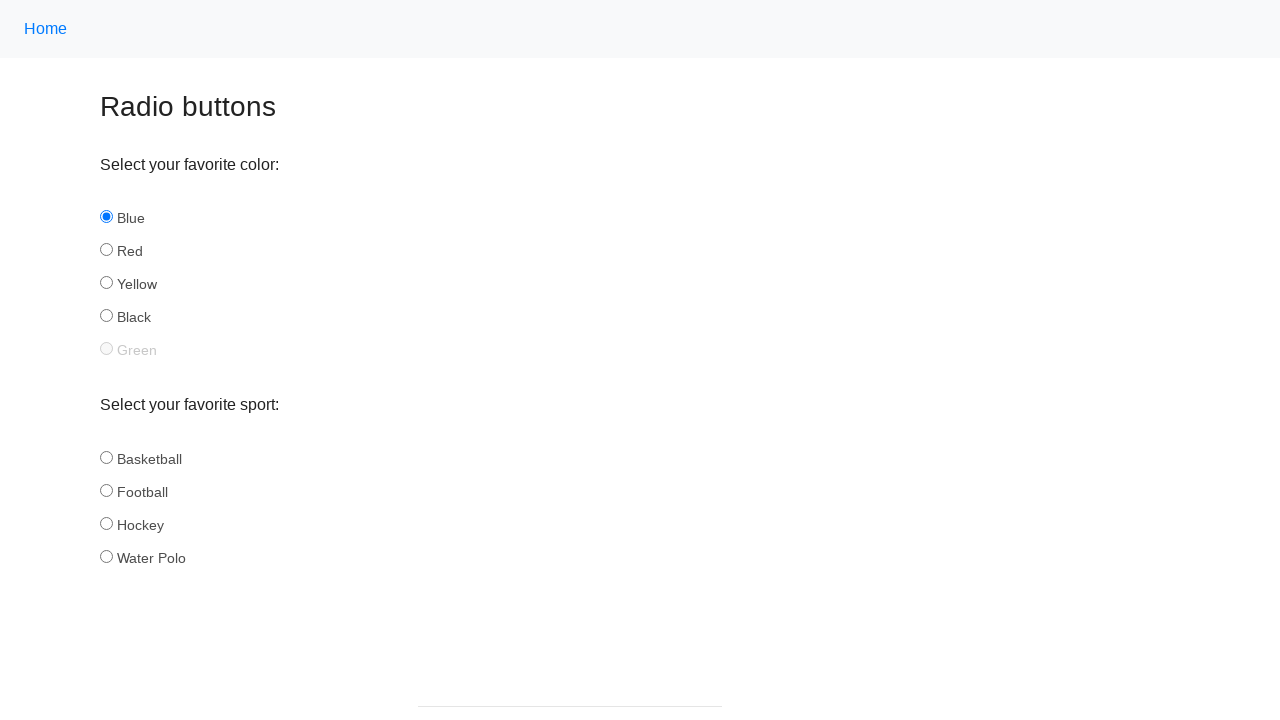

Clicked hockey radio button in sport group at (106, 523) on input[name='sport'][id='hockey']
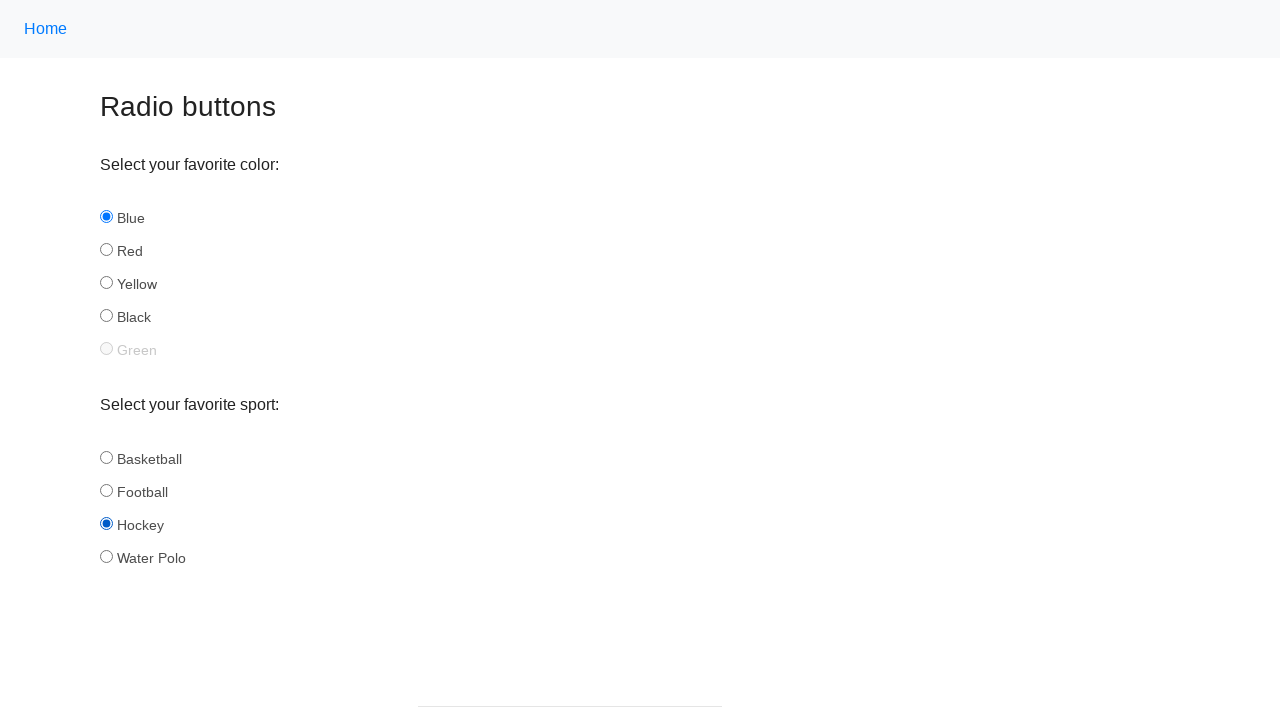

Verified hockey radio button is selected
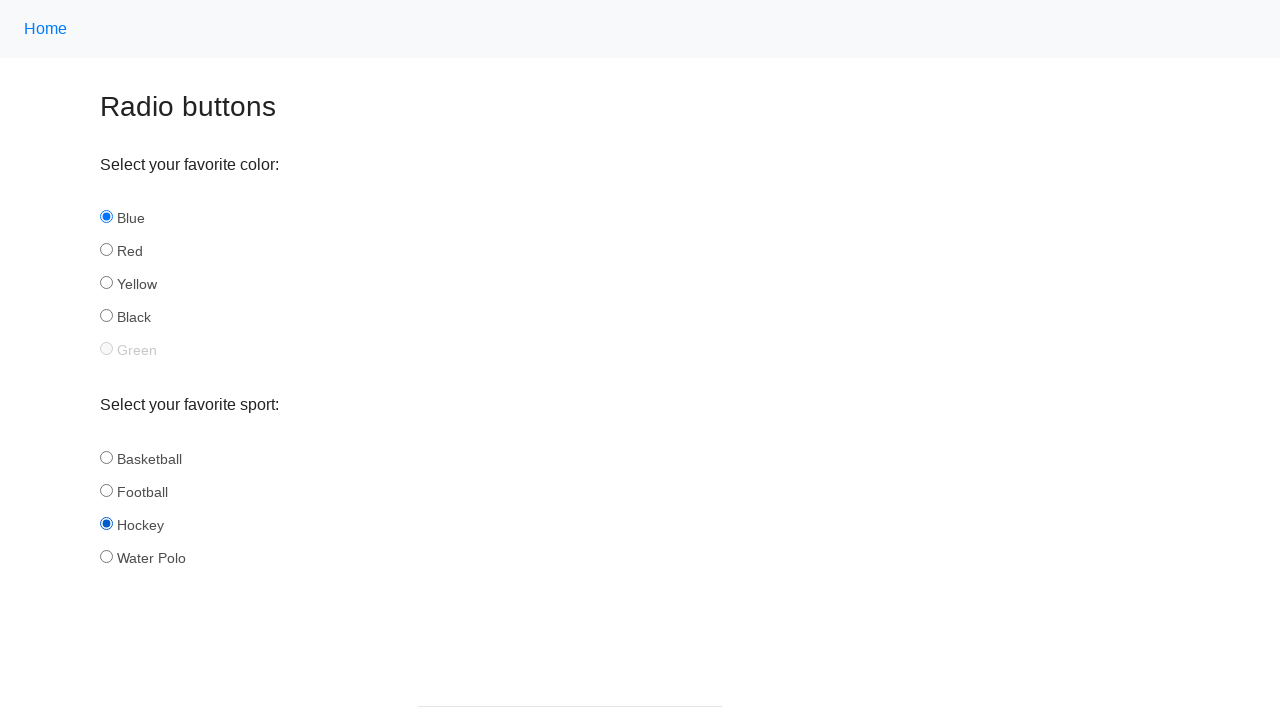

Clicked football radio button in sport group at (106, 490) on input[name='sport'][id='football']
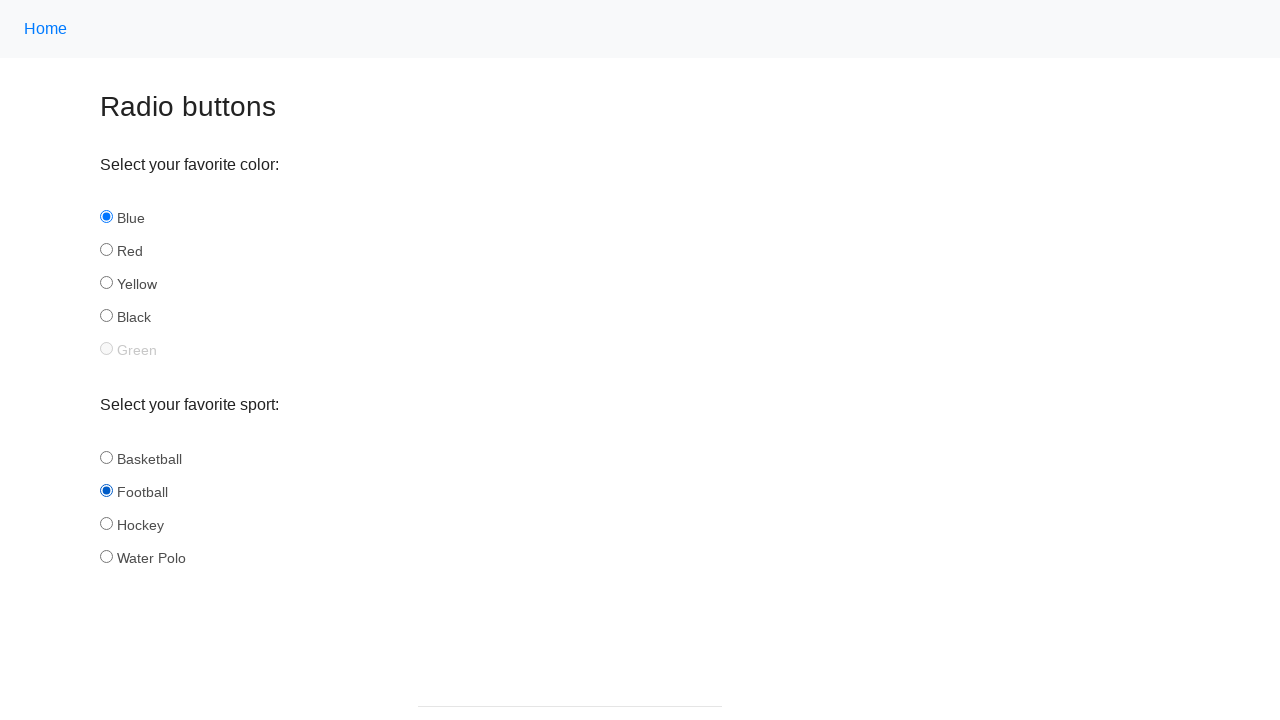

Verified football radio button is selected
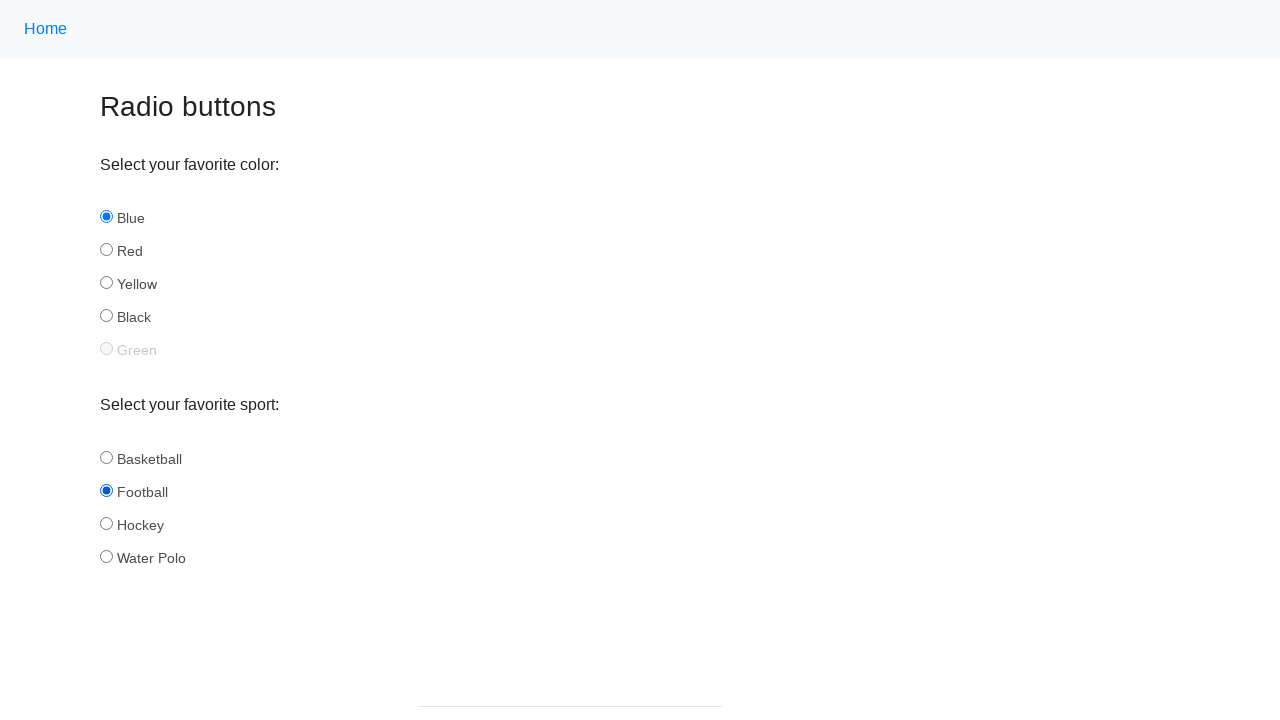

Clicked yellow radio button in color group at (106, 283) on input[name='color'][id='yellow']
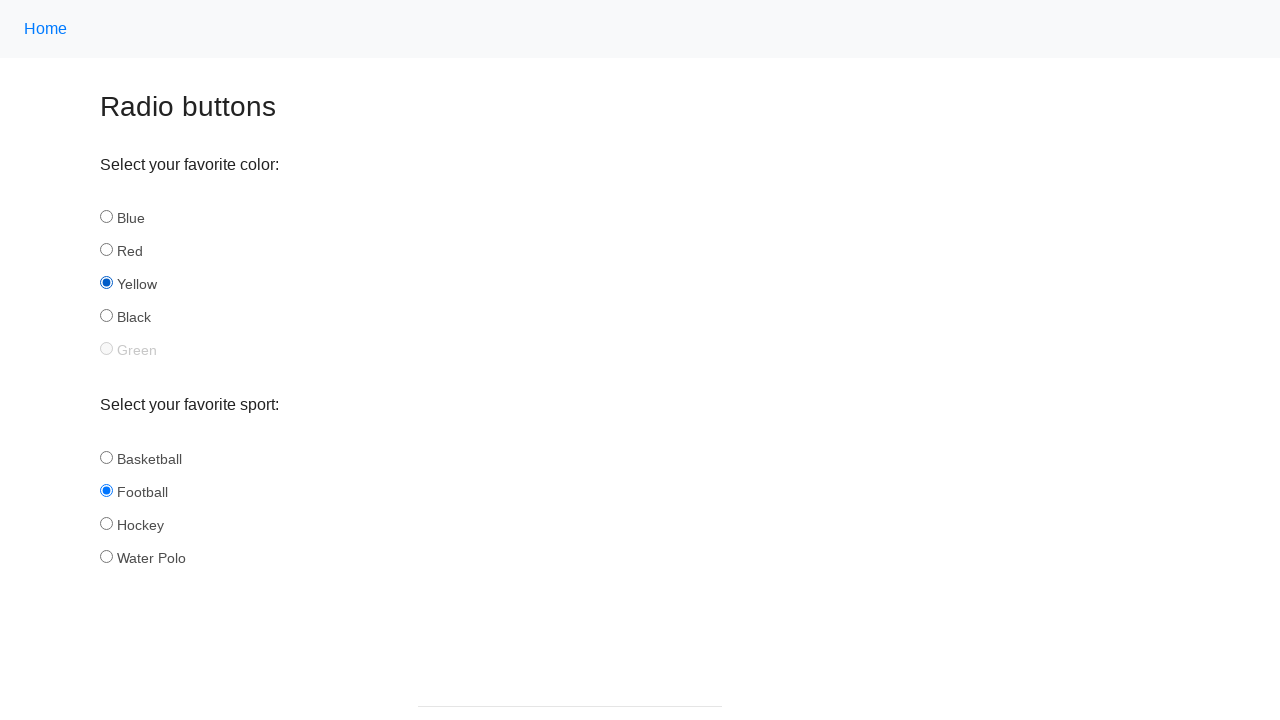

Verified yellow radio button is selected
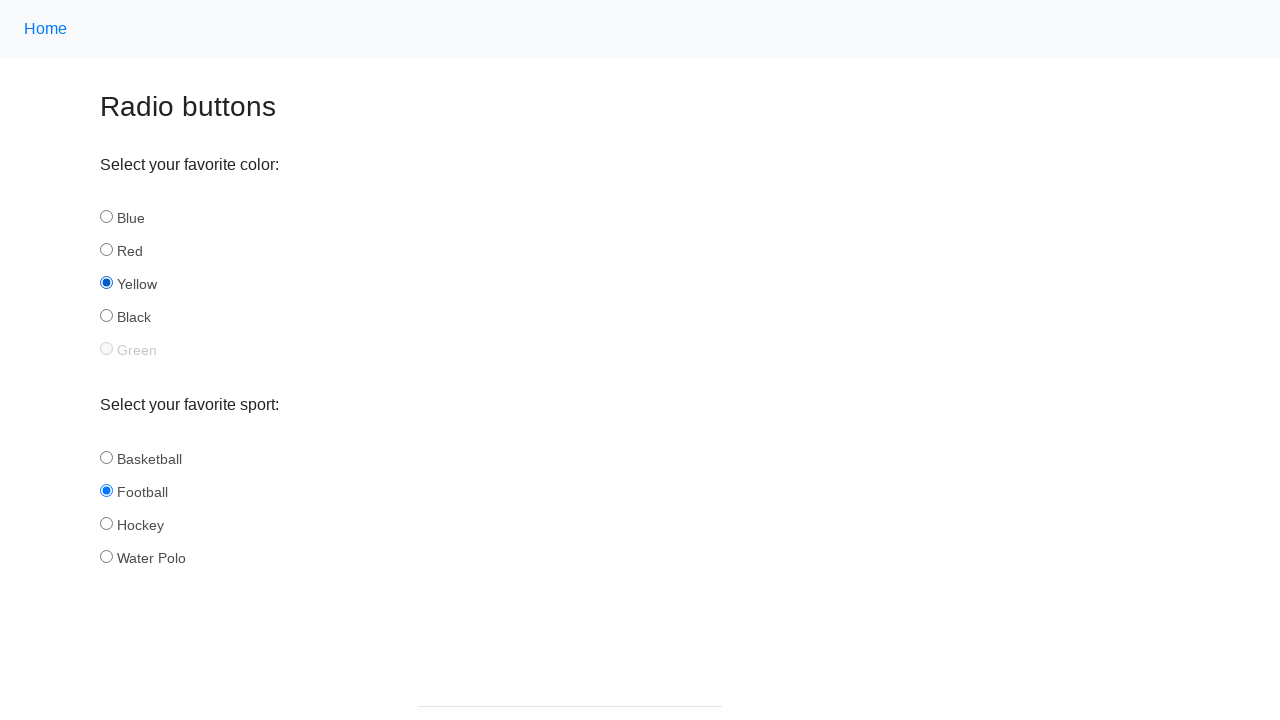

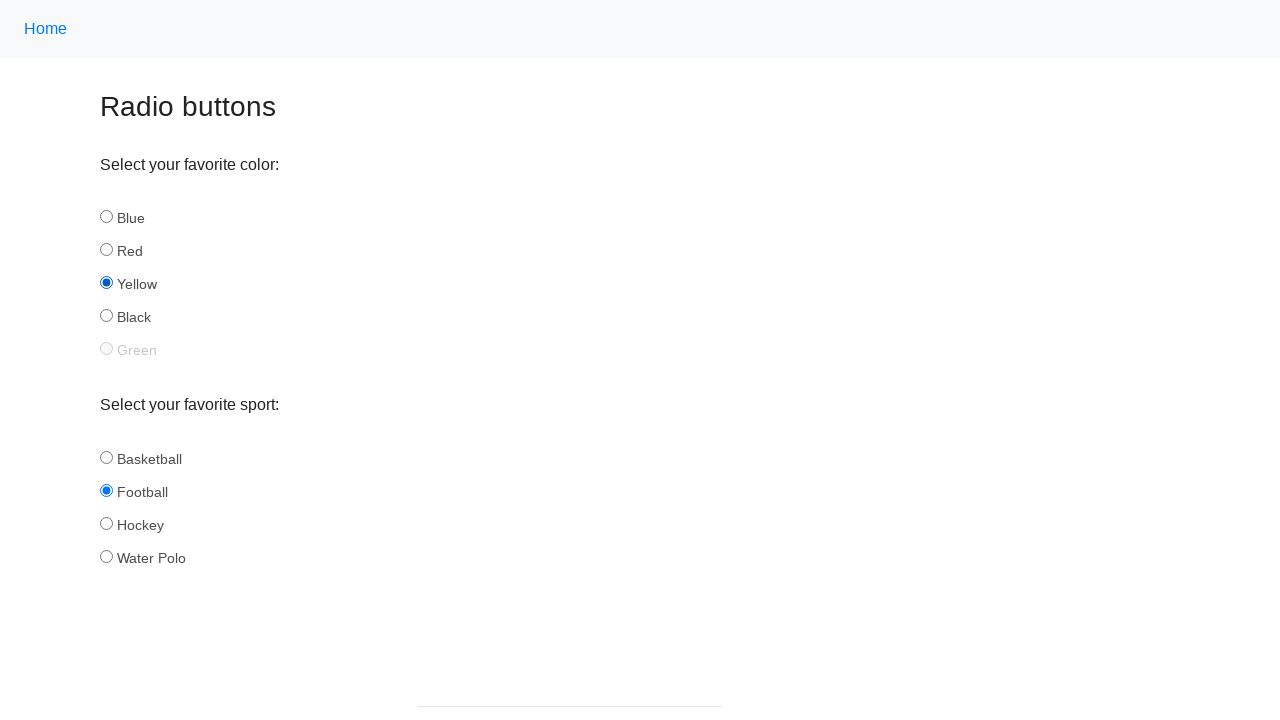